Tests mouse moveTo functionality within an iframe by switching to iframe context and hovering over an element

Starting URL: http://guinea-pig.webdriver.io/pointer.html

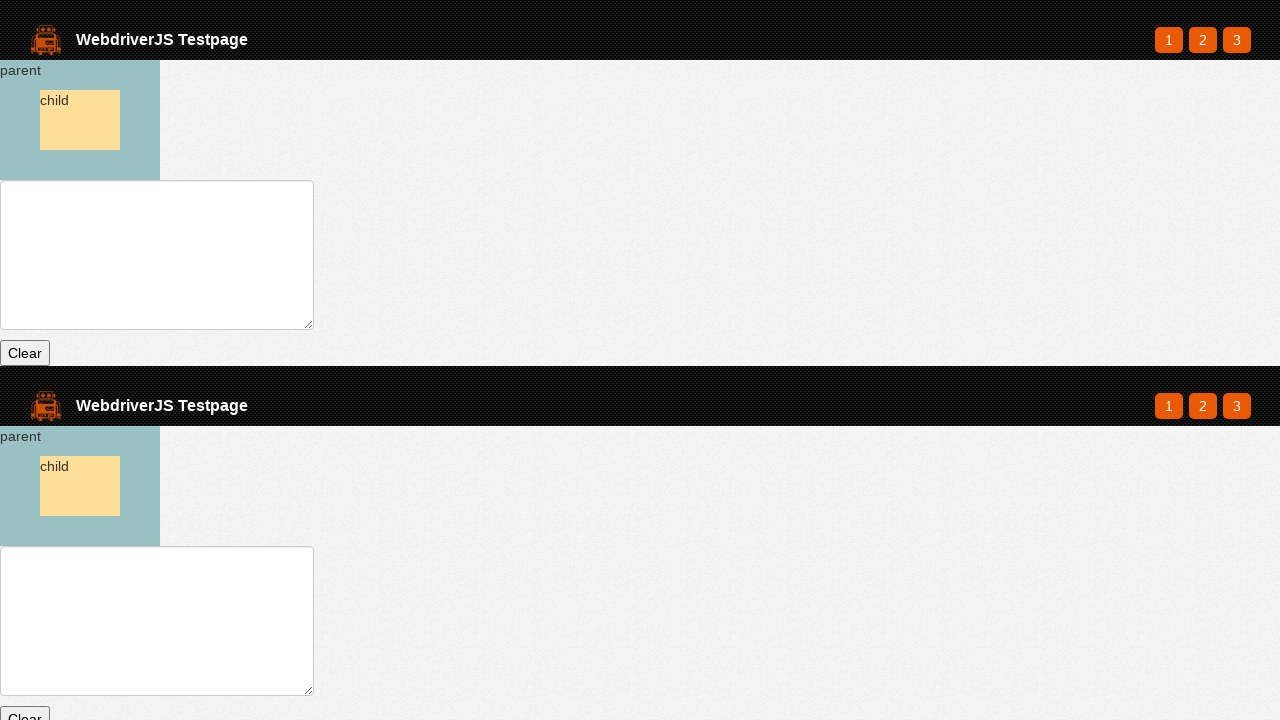

Waited for parent element to exist
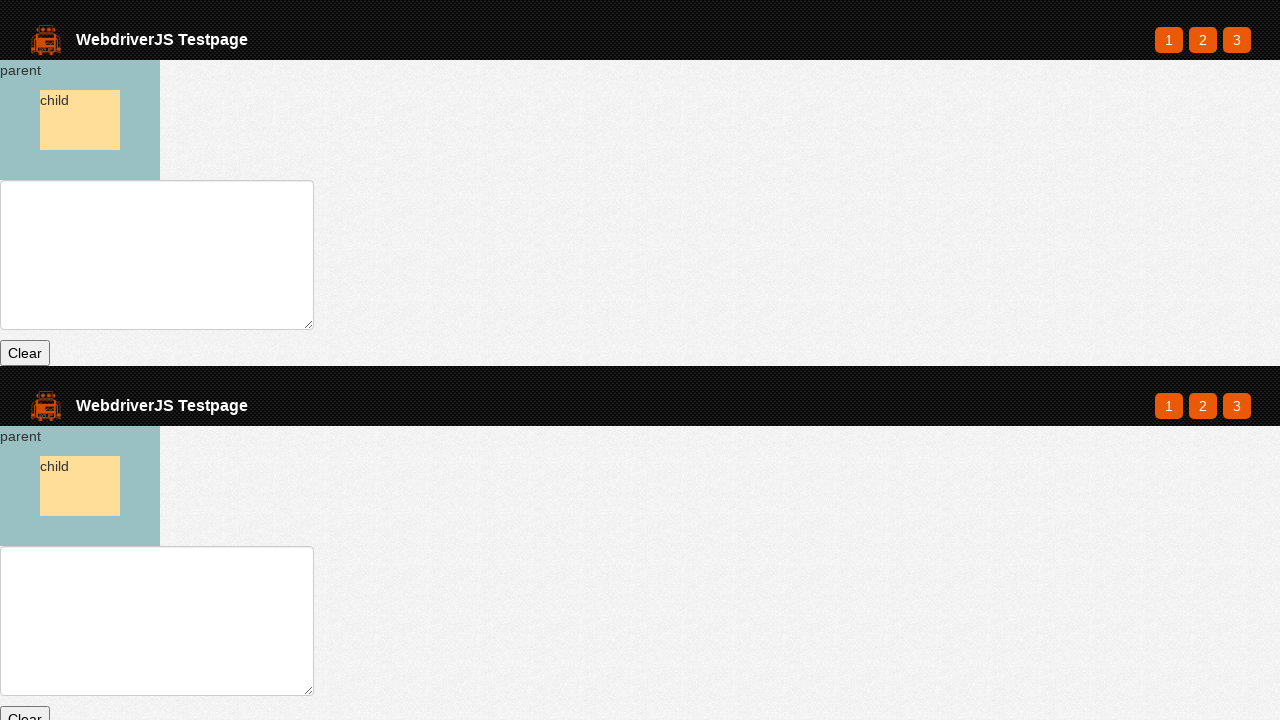

Located iframe element
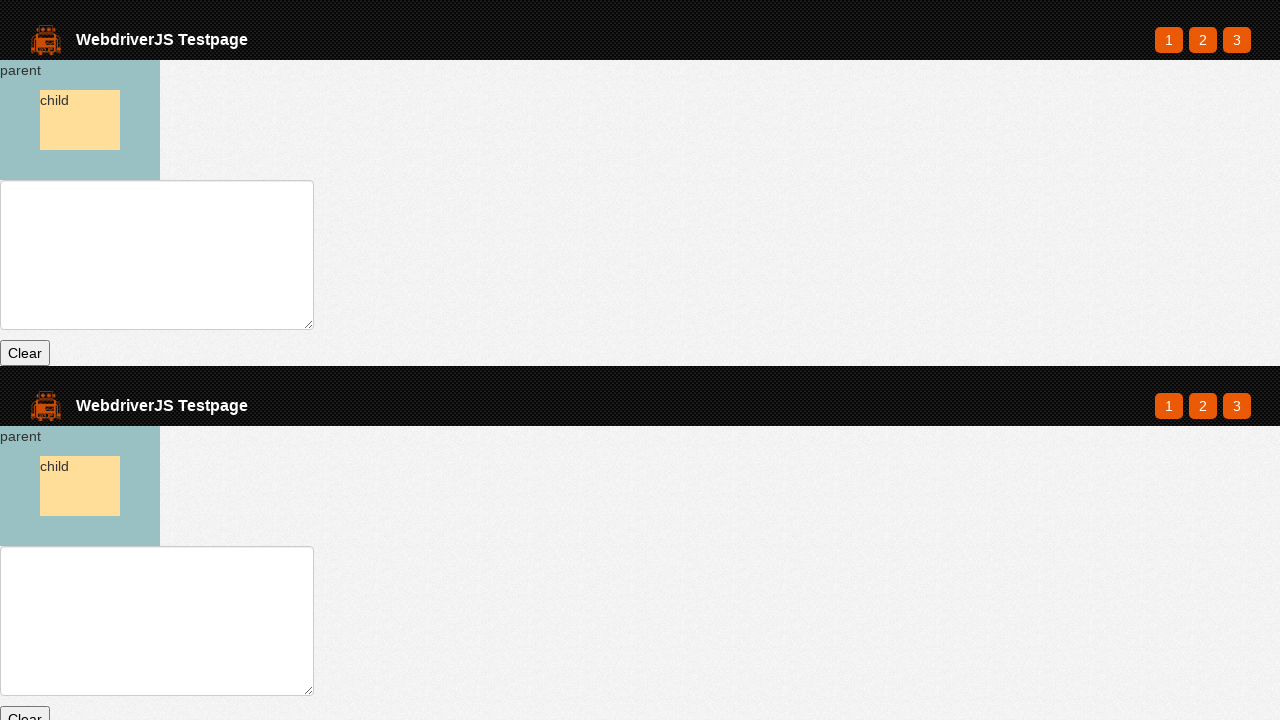

Hovered over #parent element within iframe at (80, 486) on iframe.code-tabs__result >> internal:control=enter-frame >> #parent
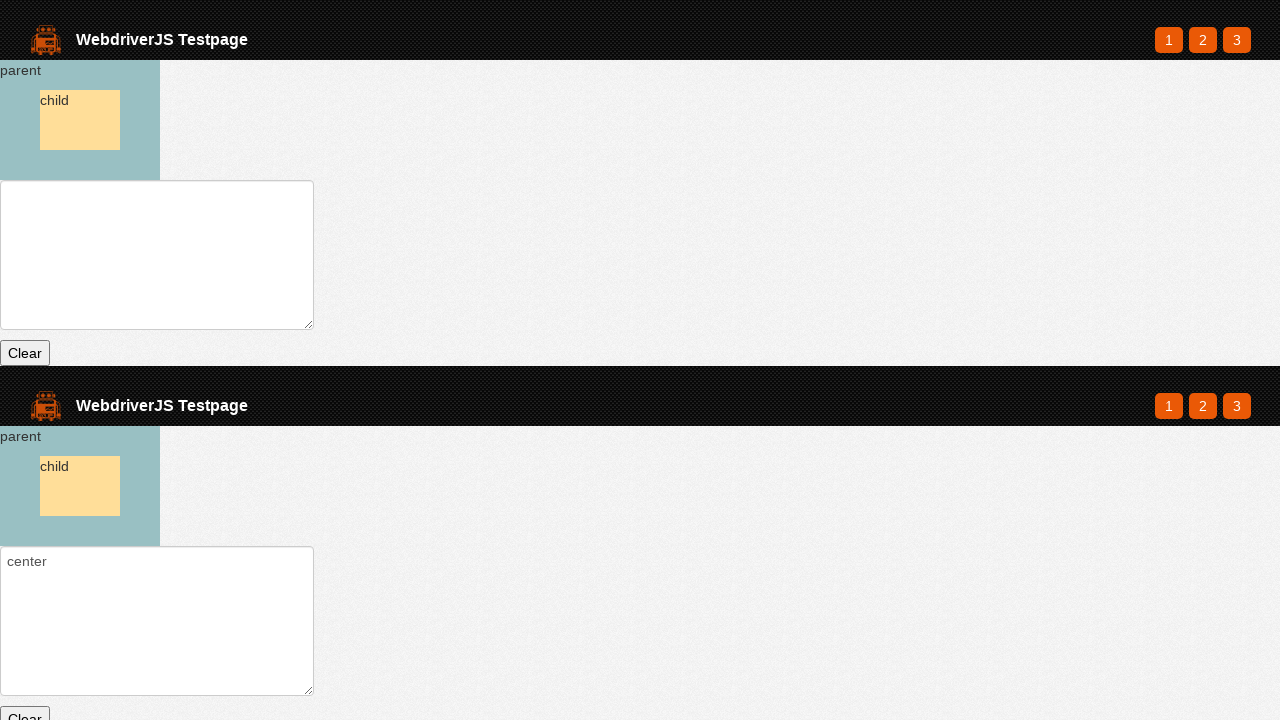

Retrieved text value from #text element
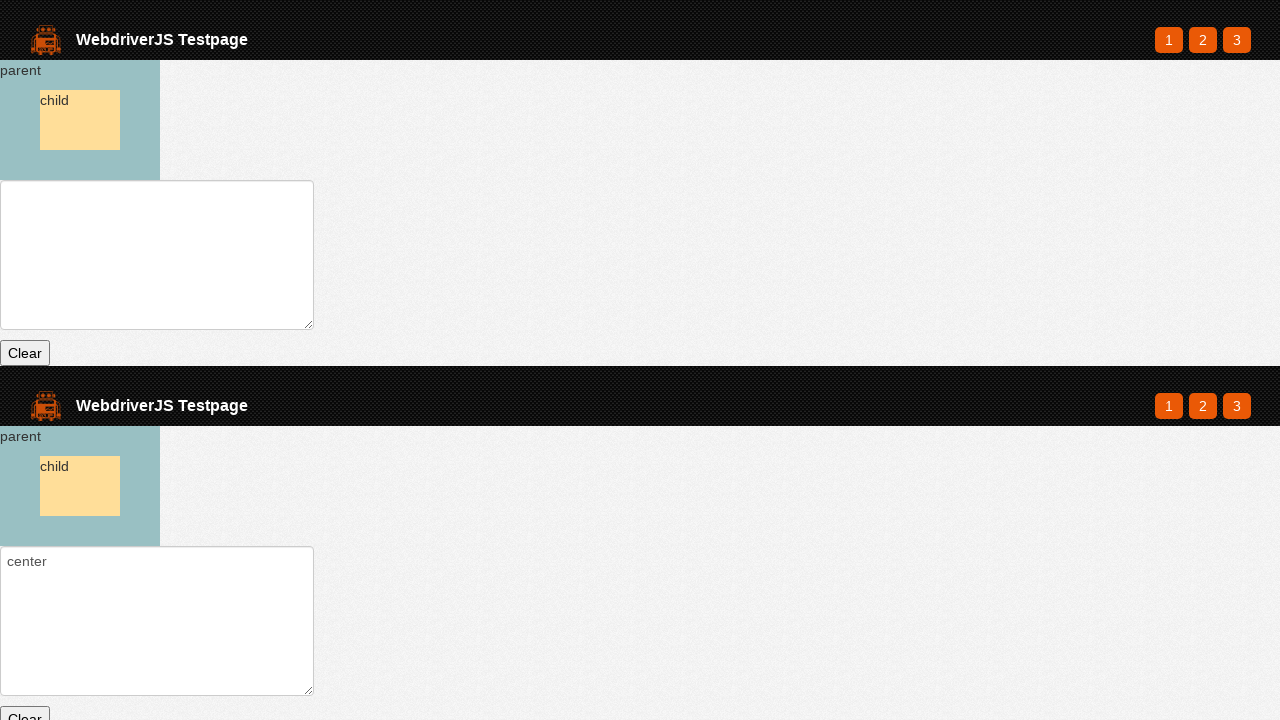

Asserted that text value ends with 'center'
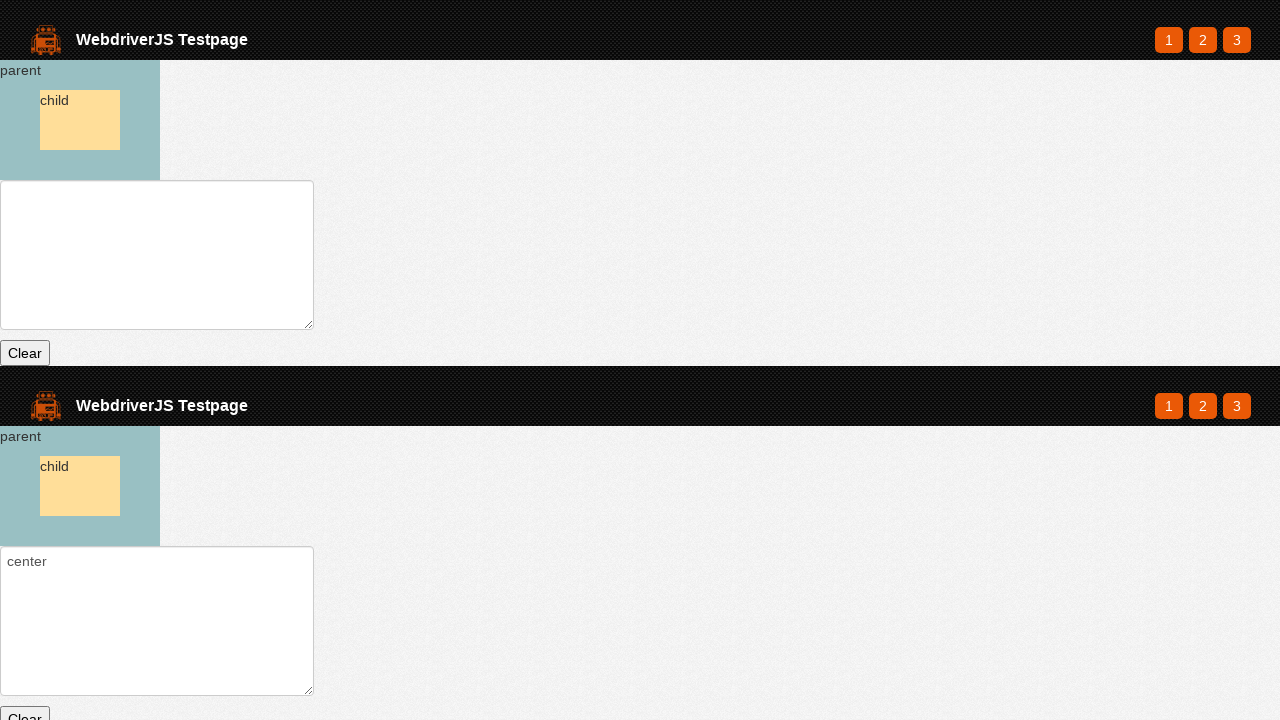

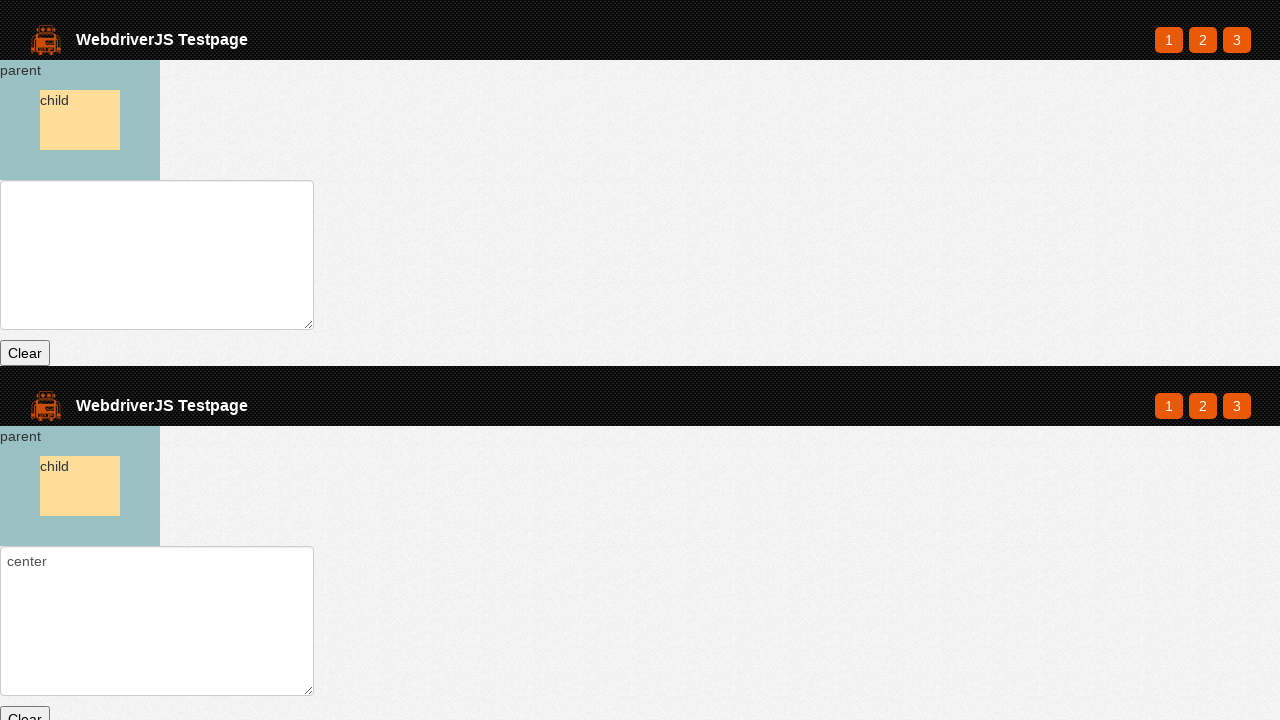